Navigates to wp.pl and verifies the page title

Starting URL: https://wp.pl

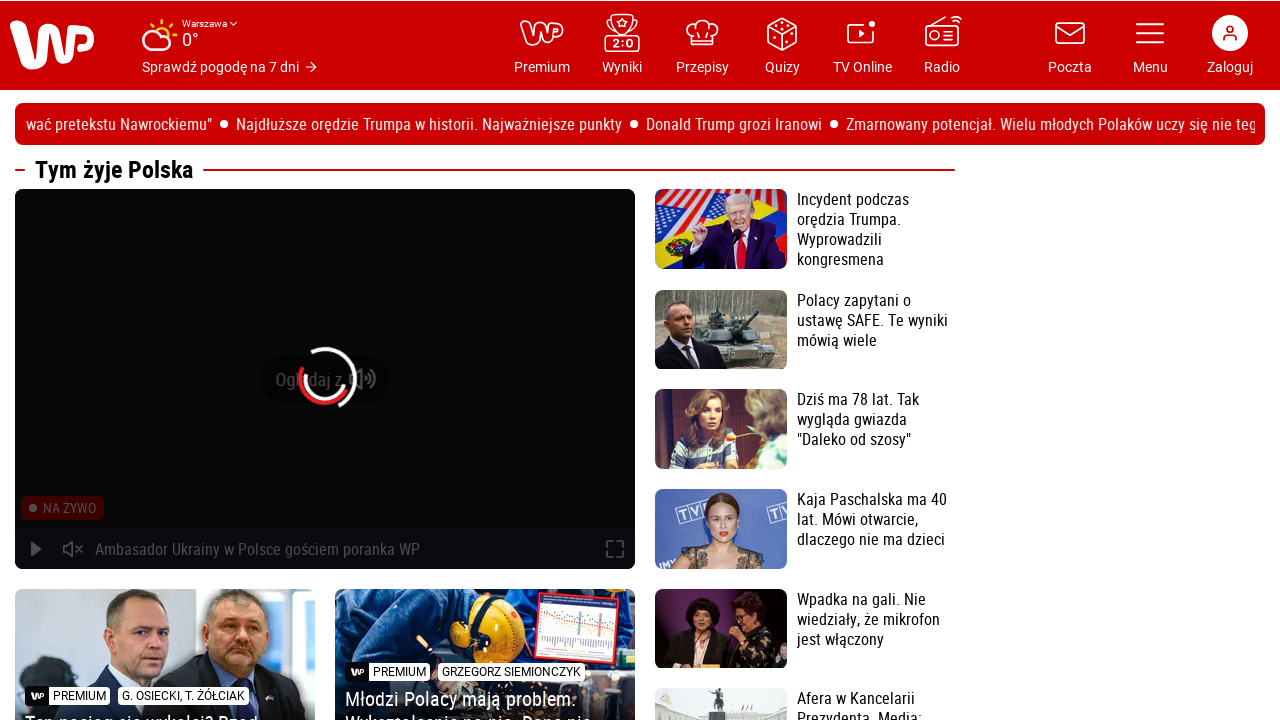

Waited for page to reach domcontentloaded state
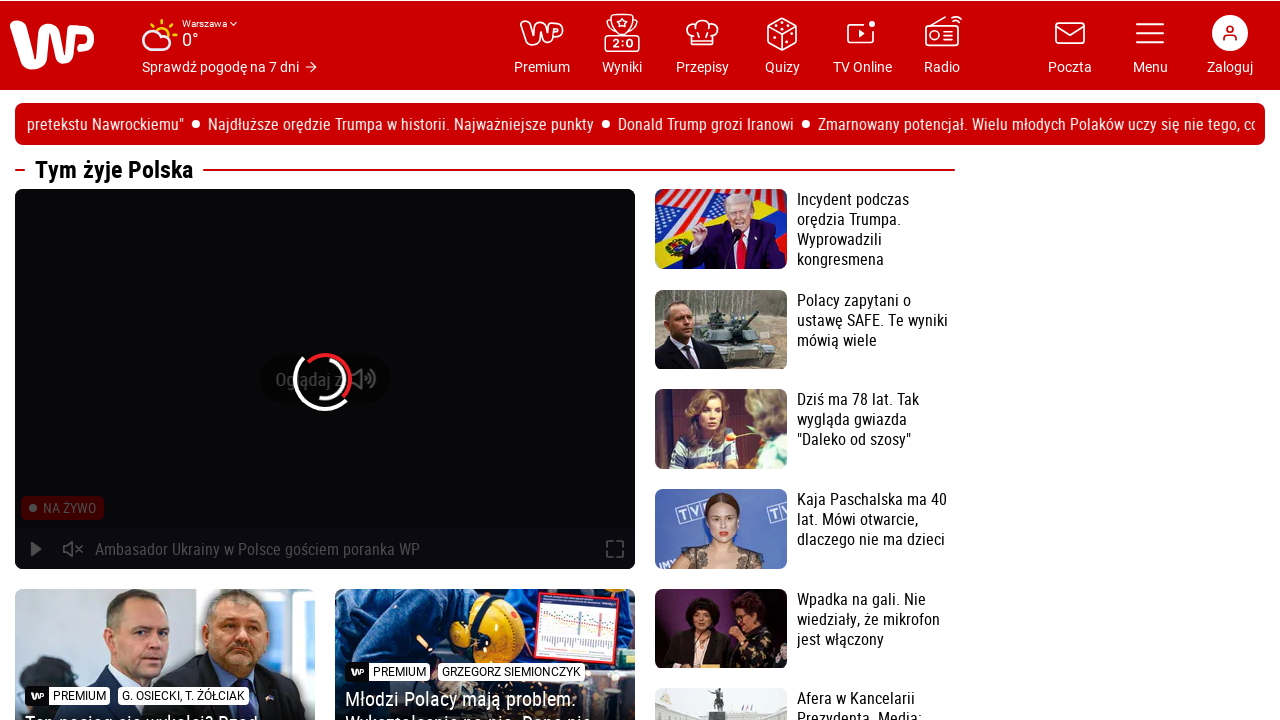

Verified page title matches 'Wirtualna Polska - Wszystko co ważne - www.wp.pl'
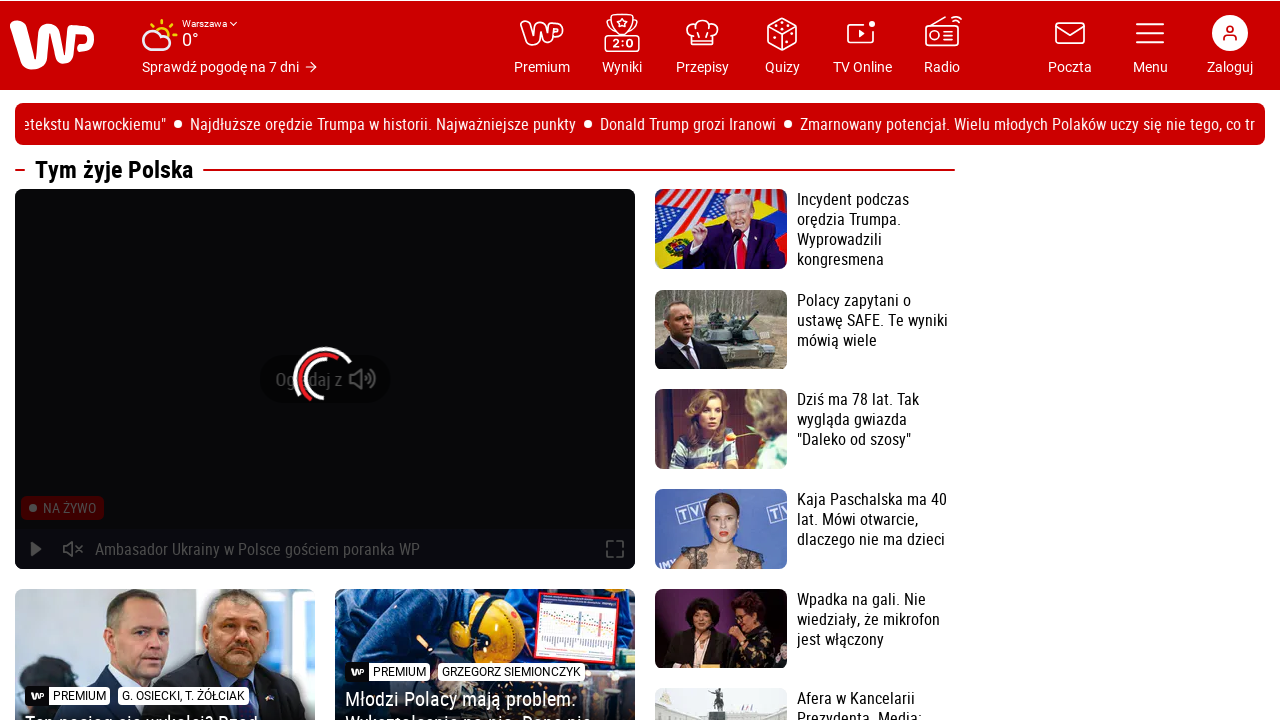

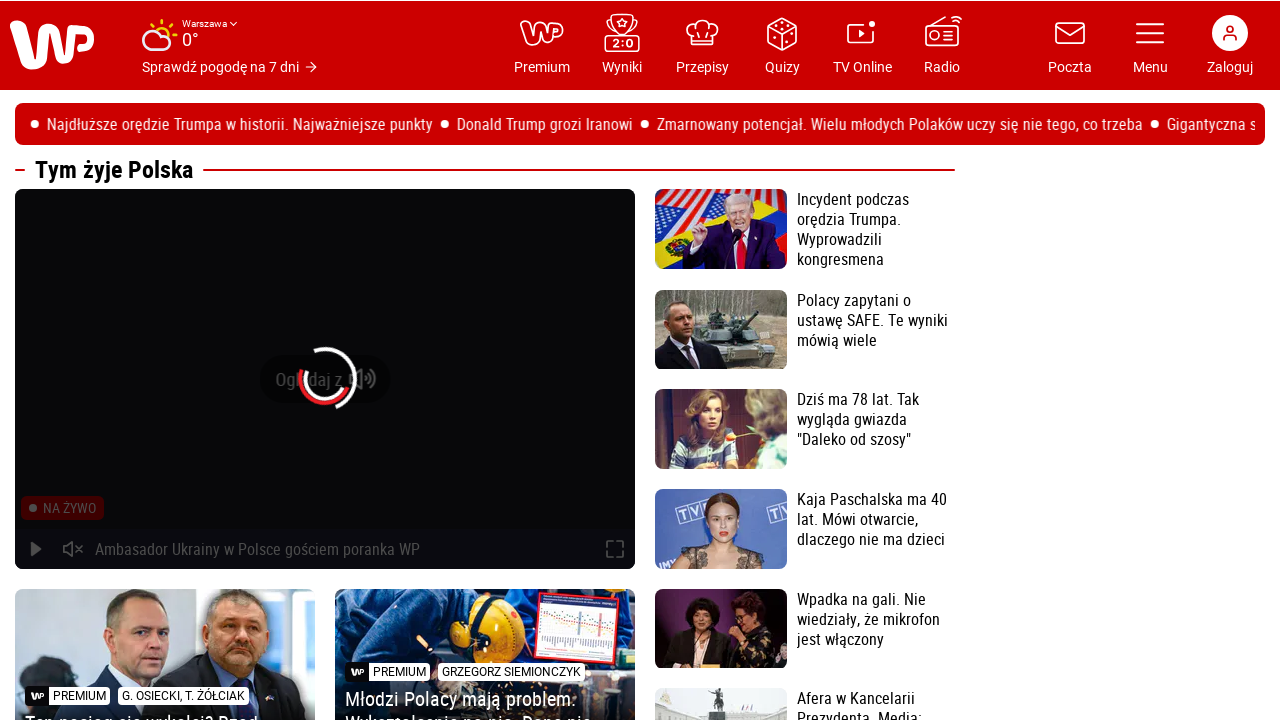